Tests the orderby select dropdown by verifying its options contain "Data de criação", "Data de modificação", and "Título"

Starting URL: https://www.ufsm.br/busca?q=&orderby=date&order=DESC&perpage=15&area=servicos

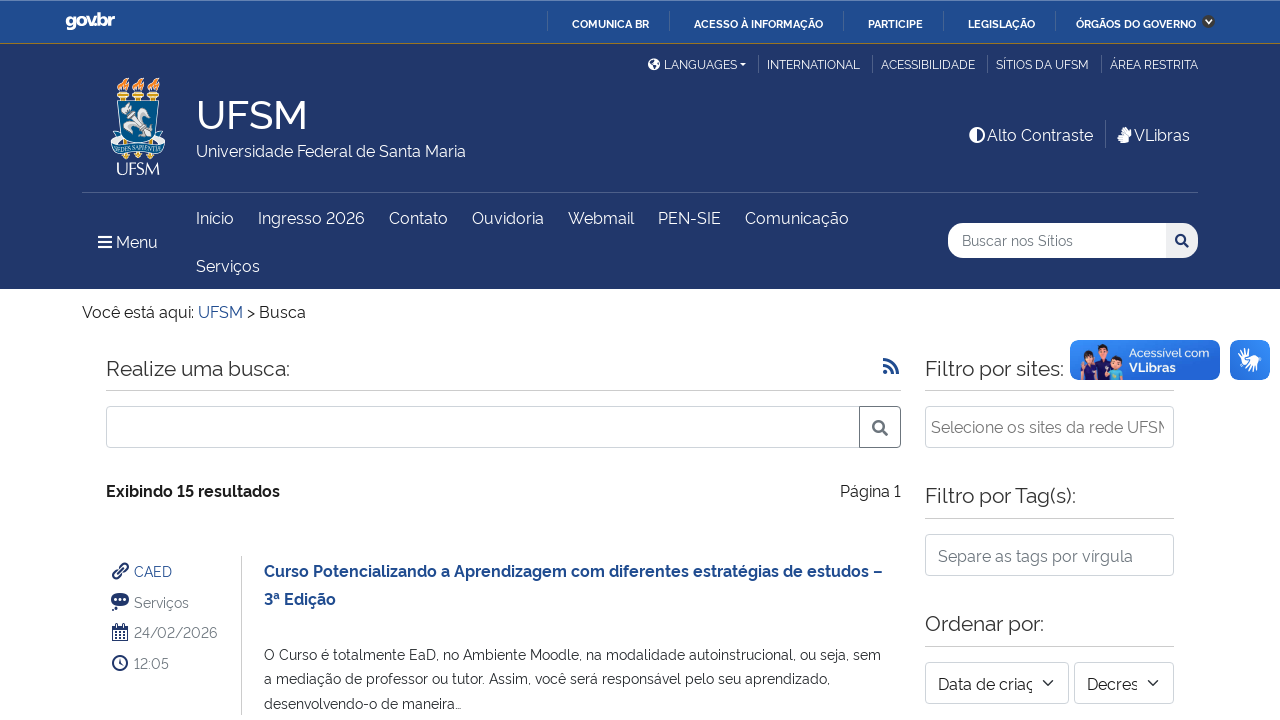

Navigated to UFSM search page with orderby=date parameter
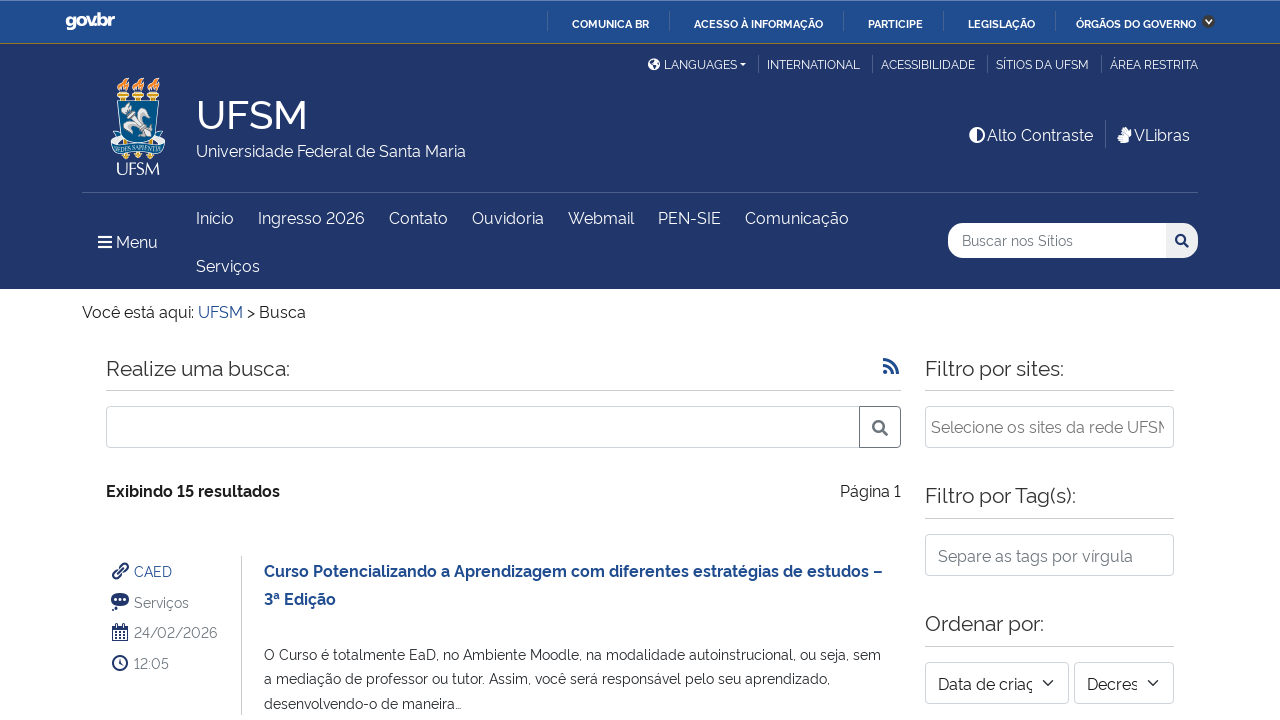

Located the orderby select dropdown element
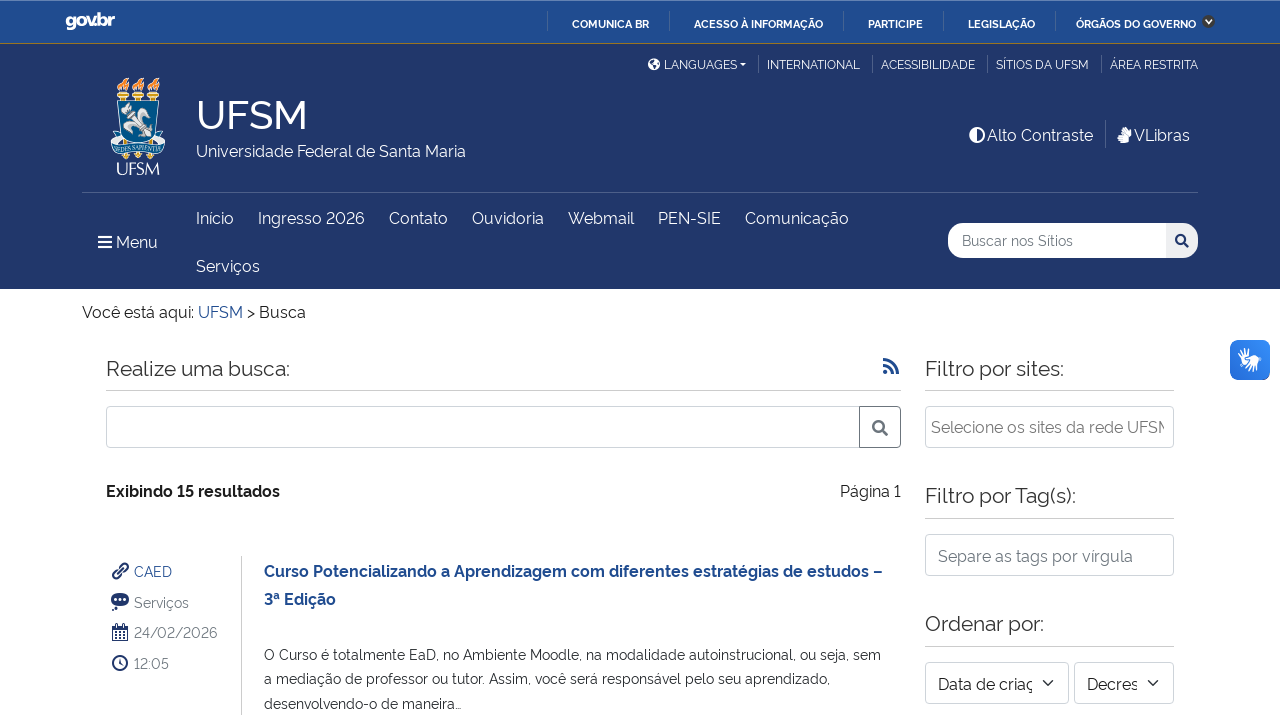

Retrieved all options from the orderby select dropdown
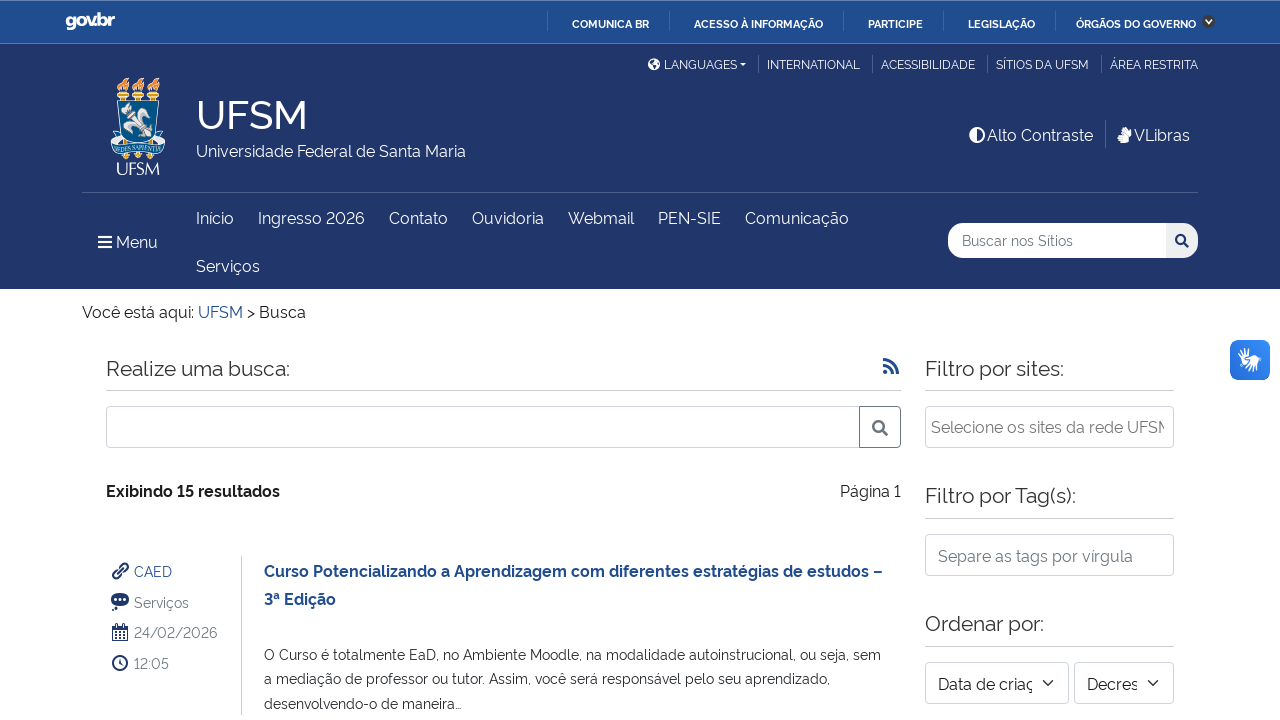

Verified that option 'Data de criação' is present in the dropdown
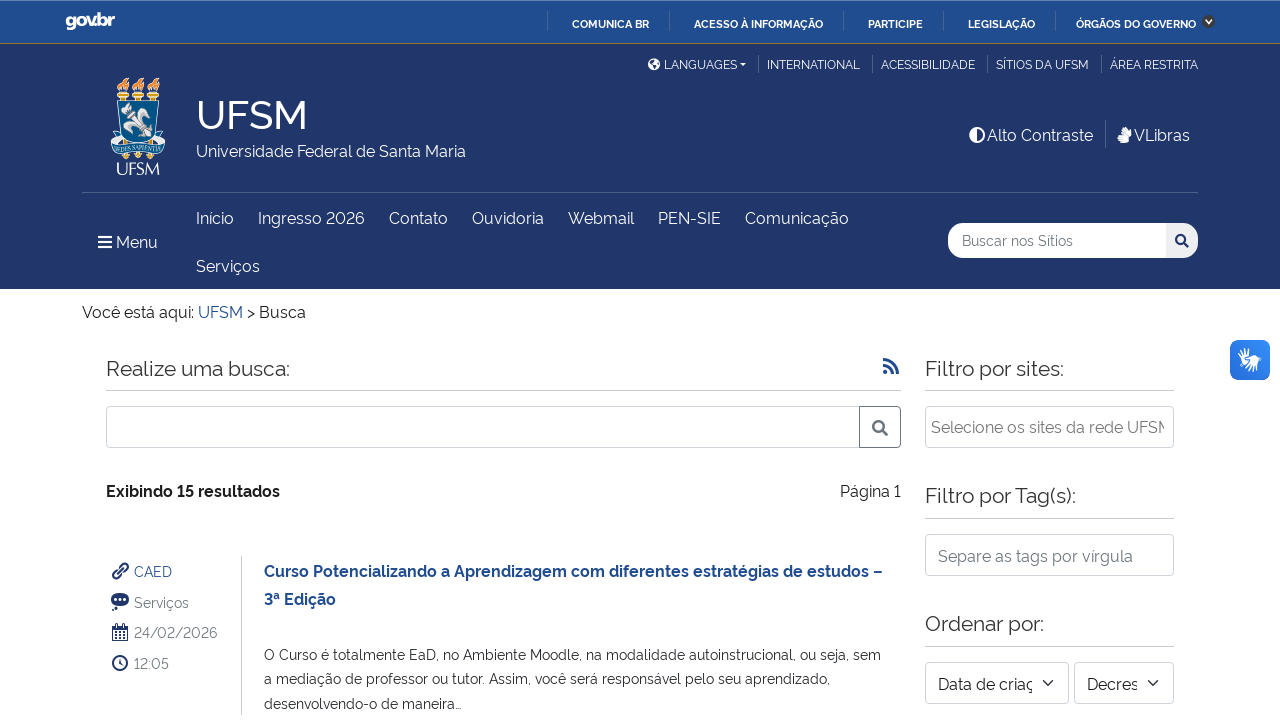

Verified that option 'Data de modificação' is present in the dropdown
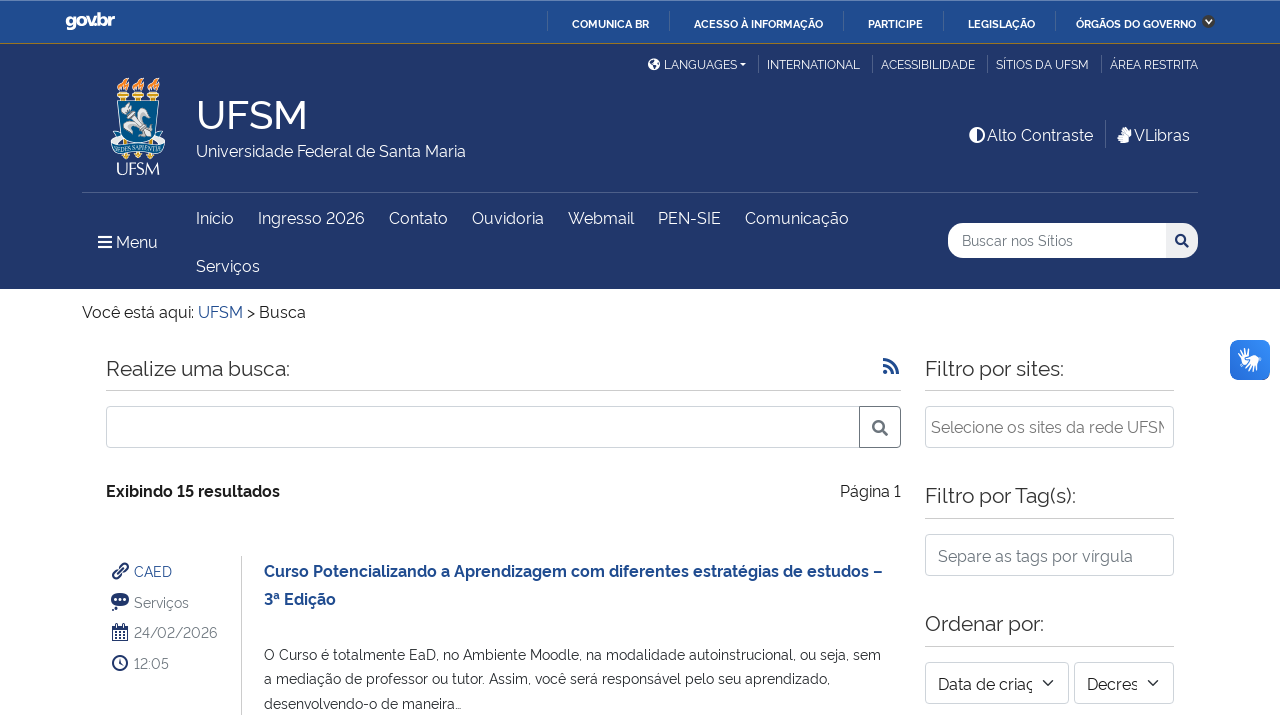

Verified that option 'Título' is present in the dropdown
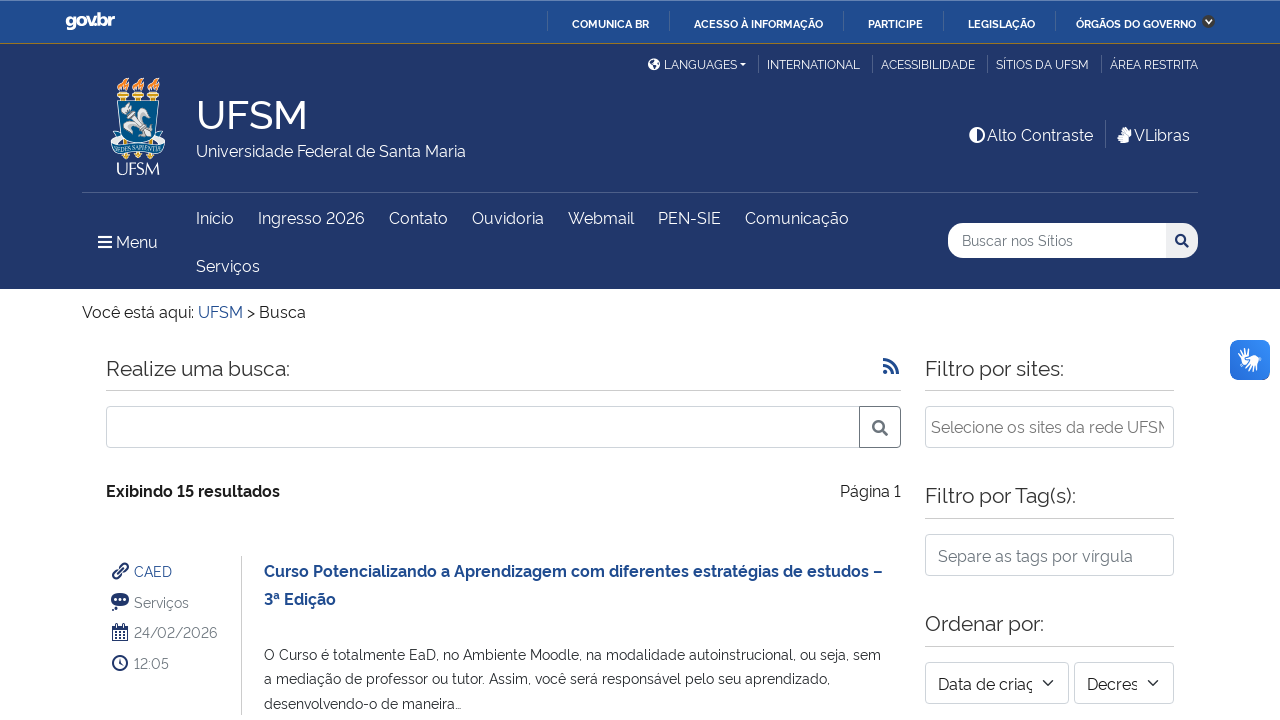

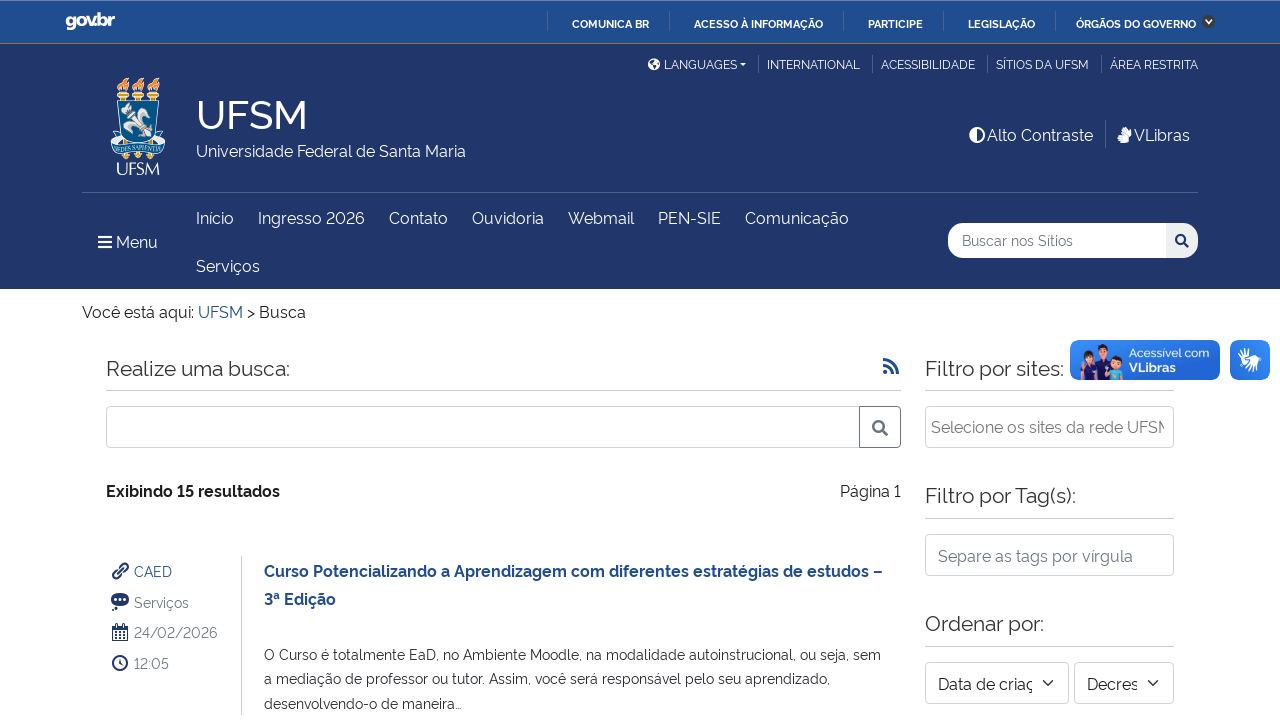